Navigates to an automation practice page and verifies that footer links are present and clickable, checking that the page loads correctly and contains the expected link elements.

Starting URL: https://rahulshettyacademy.com/AutomationPractice/

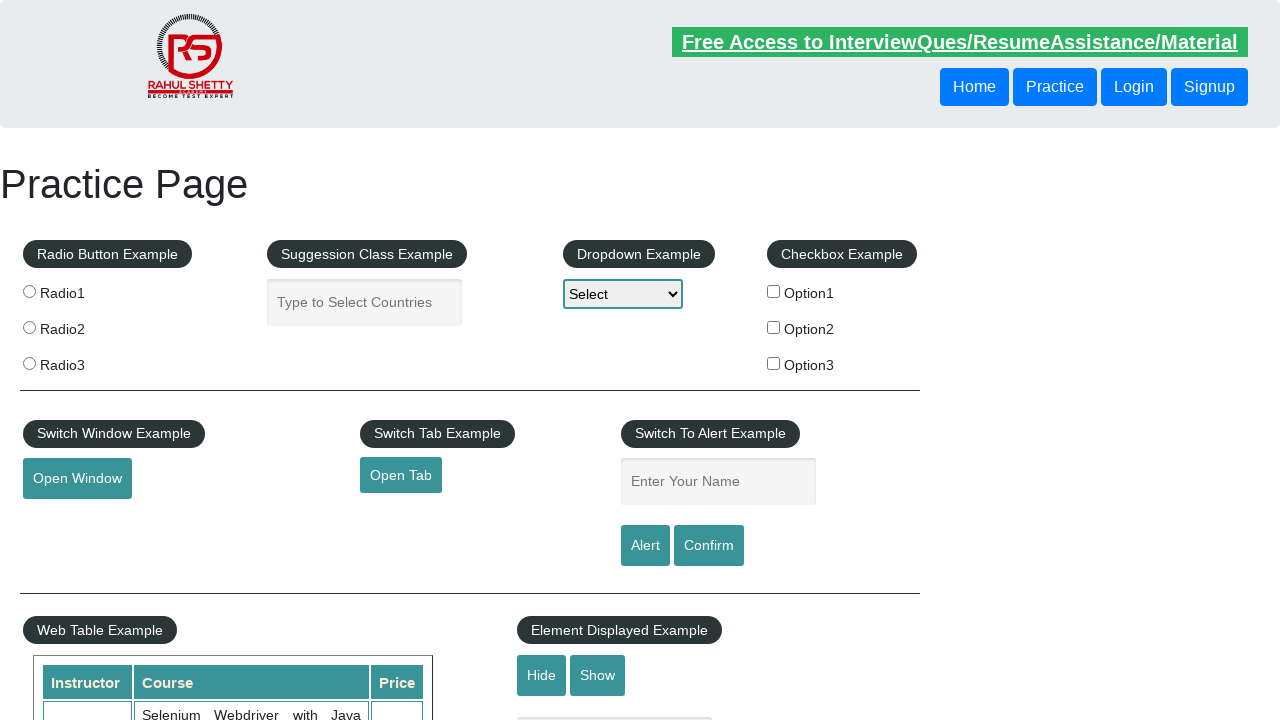

Page loaded with domcontentloaded state
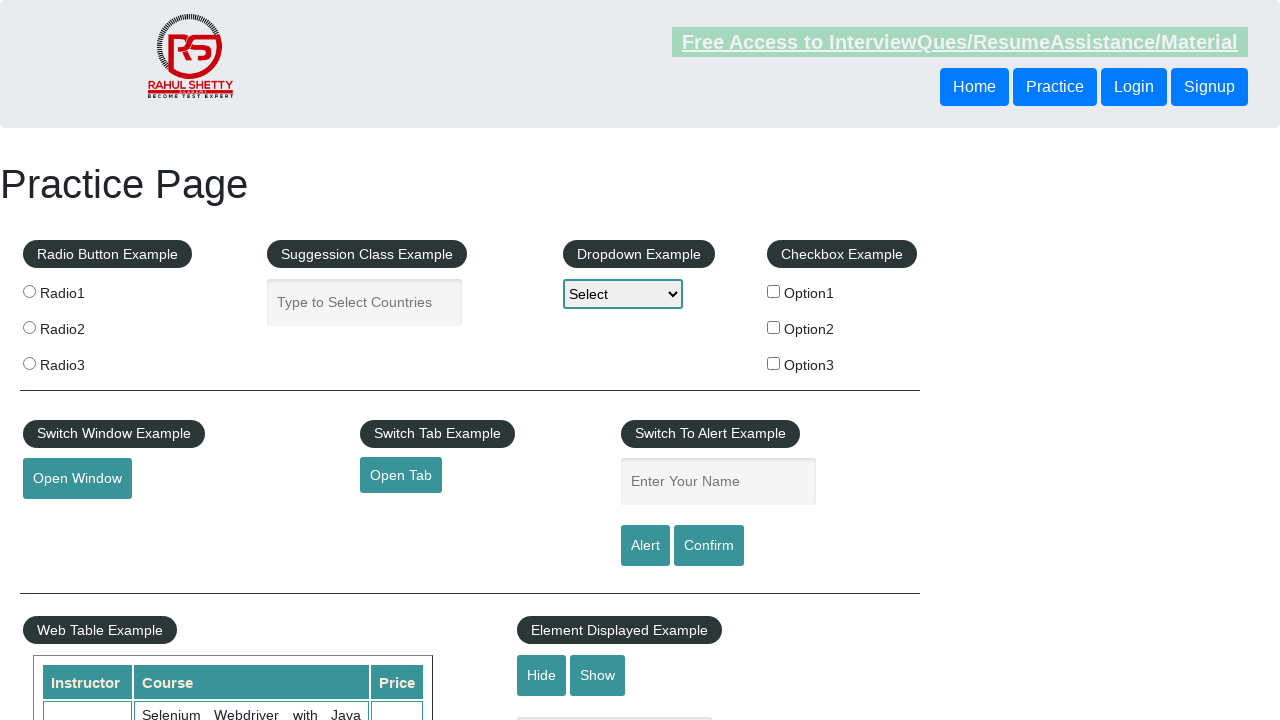

Footer links selector became available
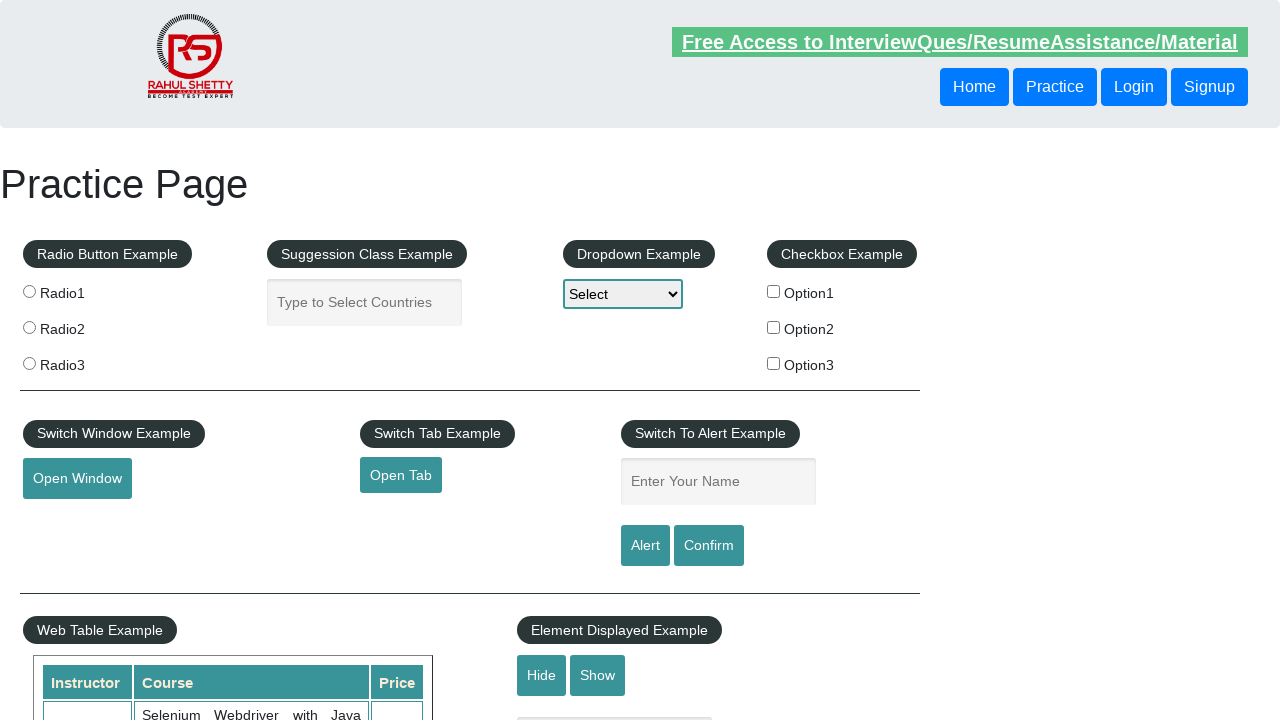

Located all footer link elements
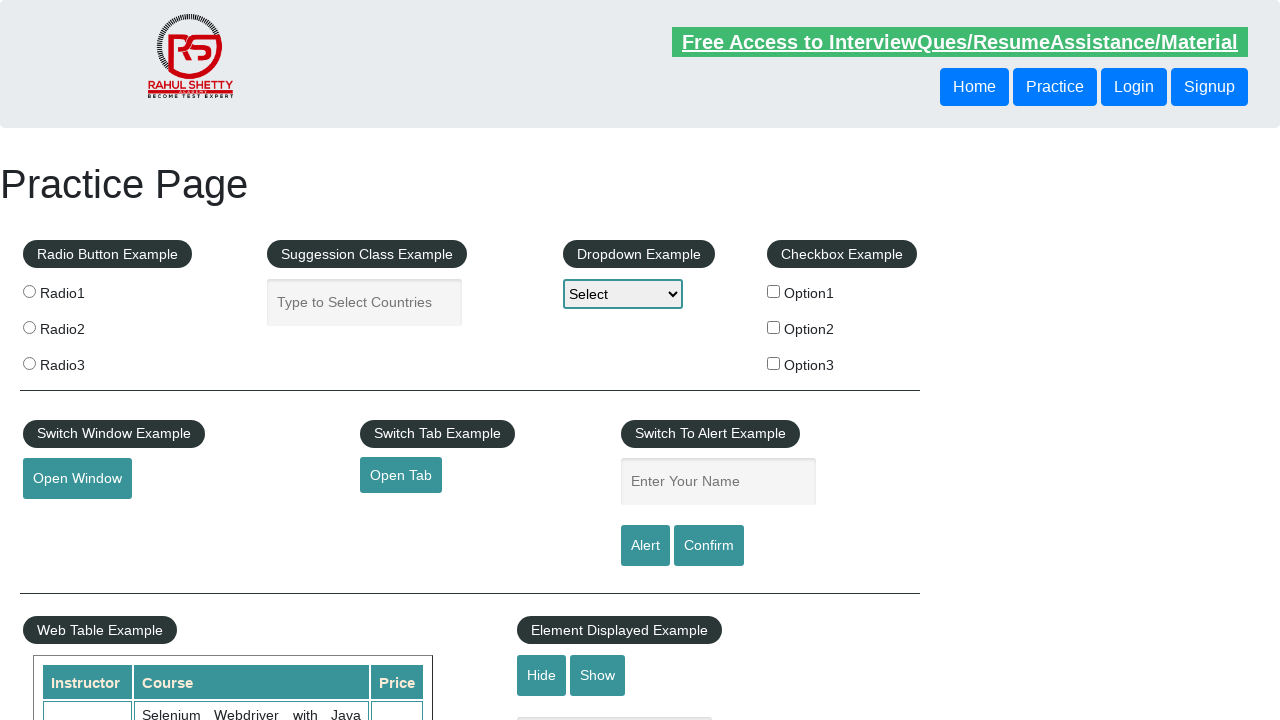

Counted 20 footer links
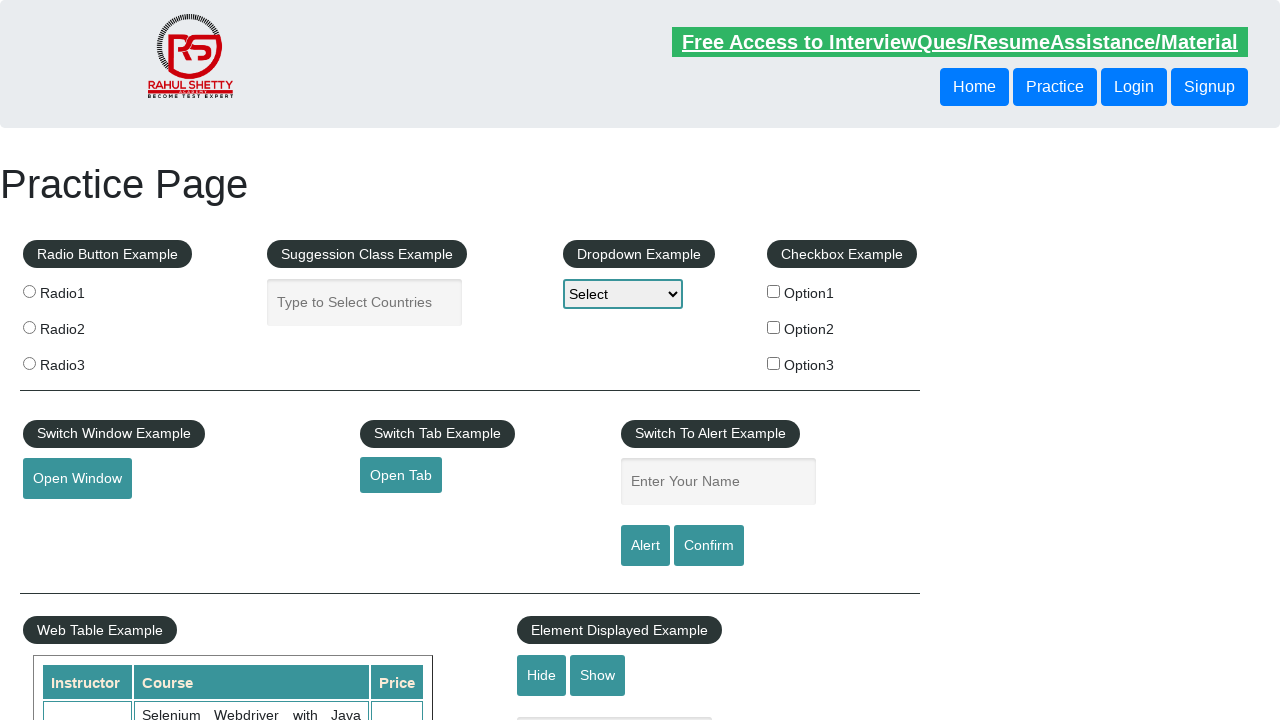

Assertion passed: footer links are present
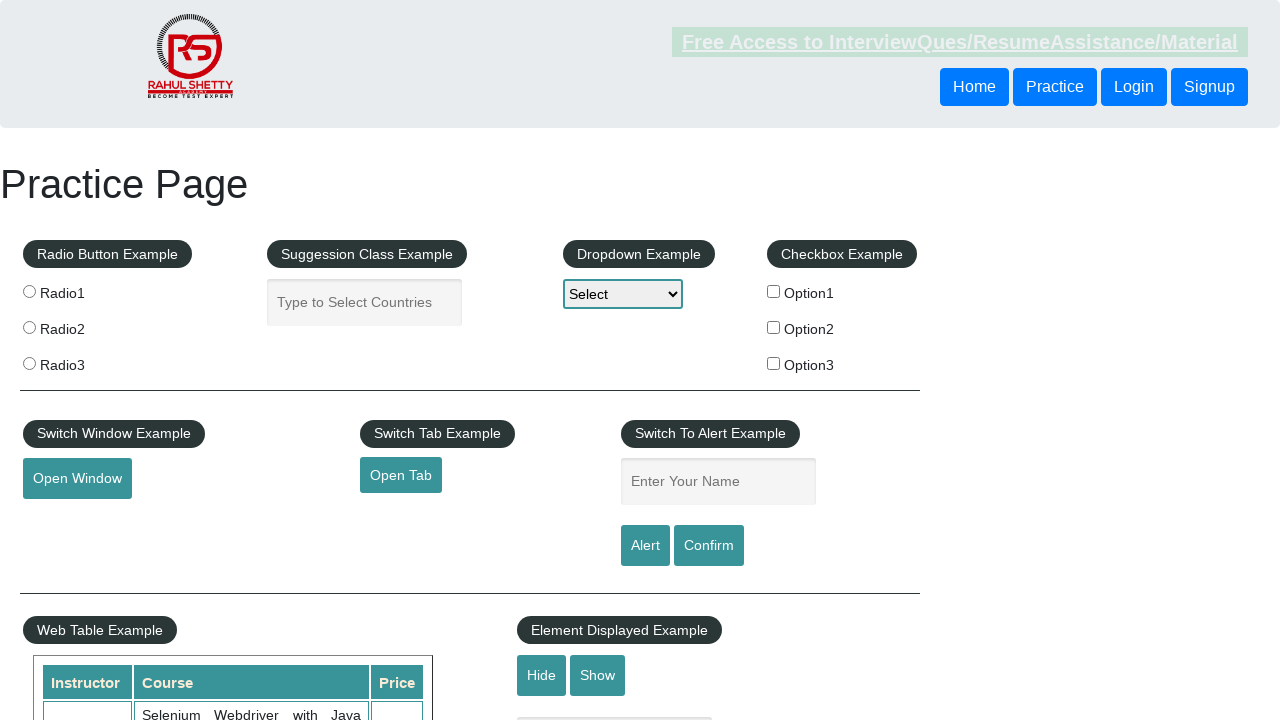

Located soapui link element
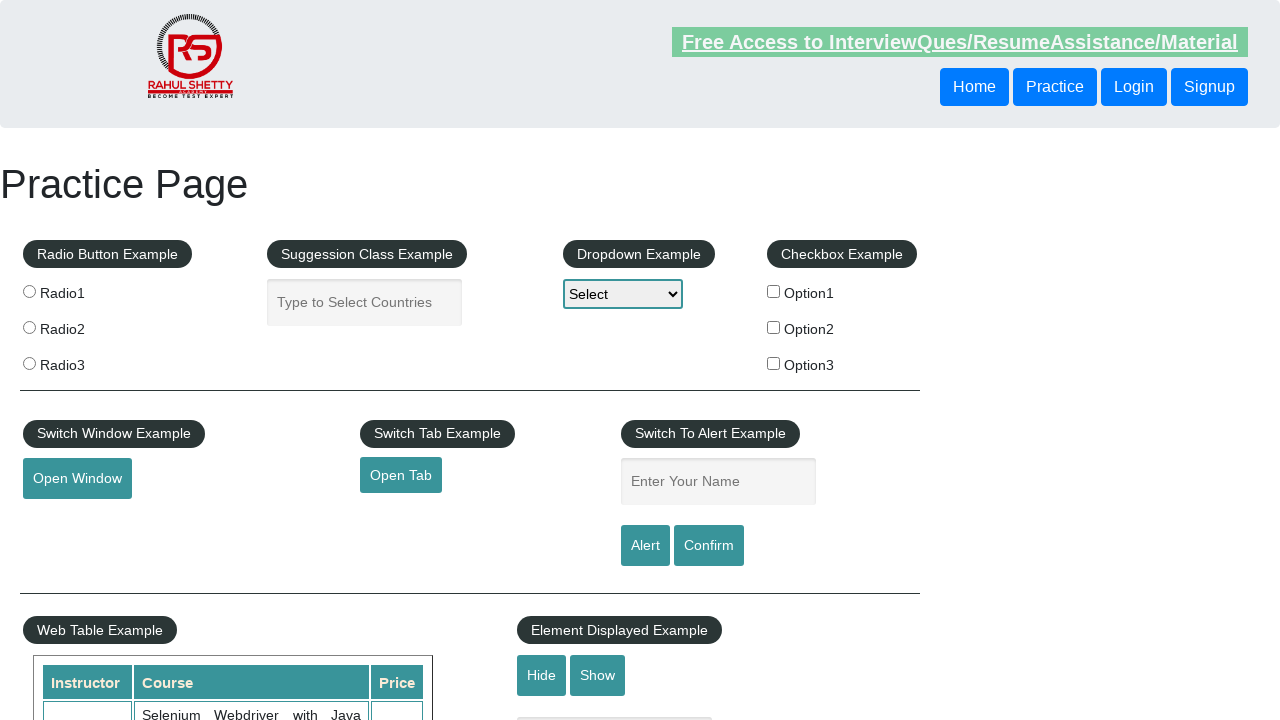

Soapui link is visible and clickable
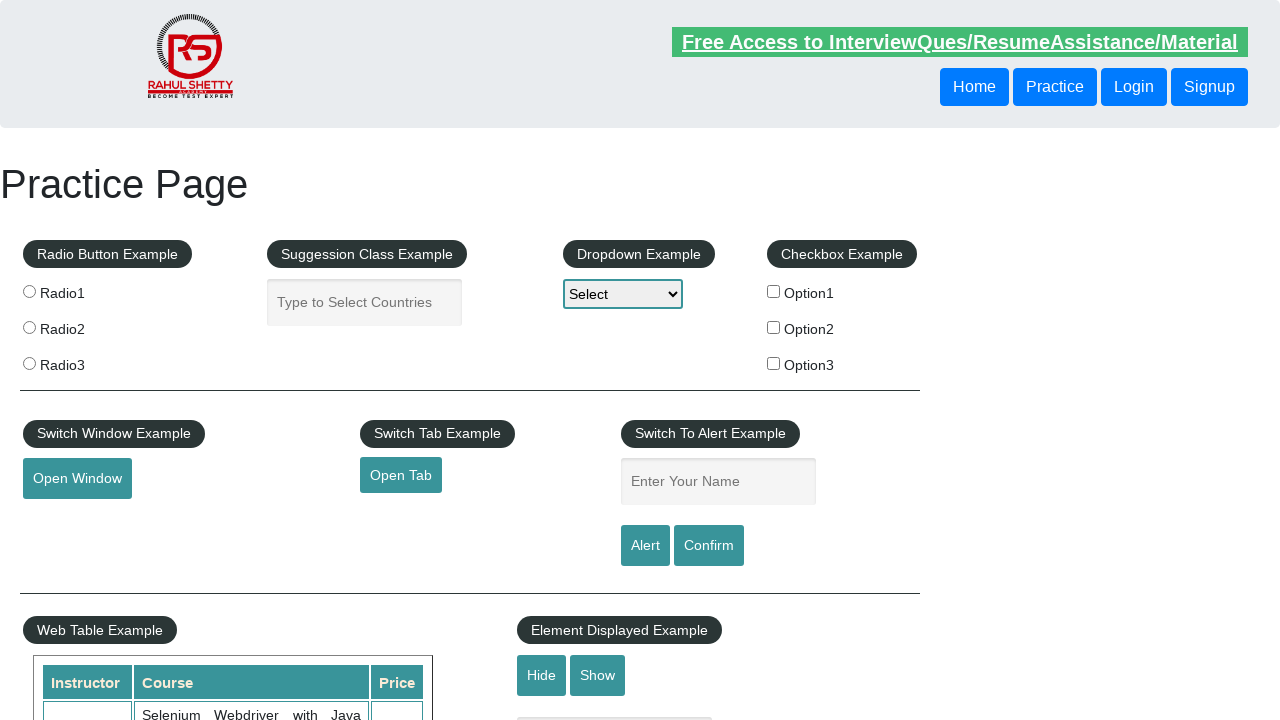

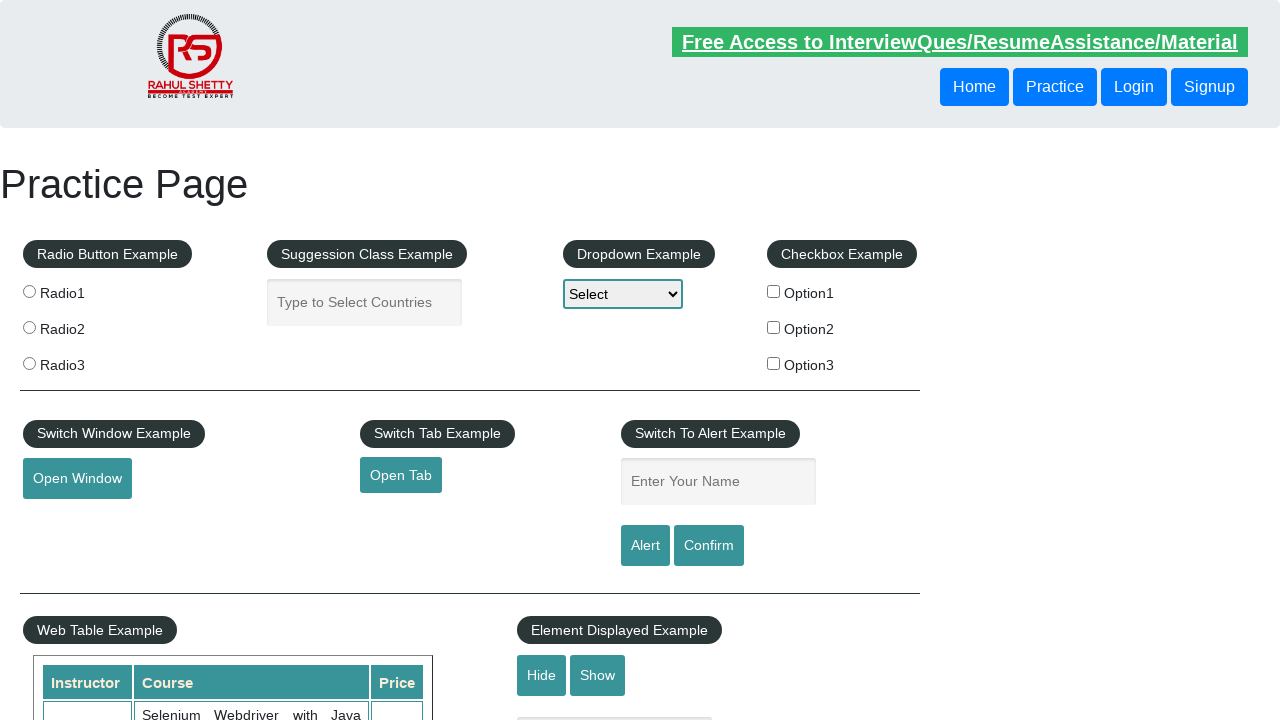